Searches for JavaScript books on Packtpub website by typing in the search field and pressing Enter

Starting URL: https://www.packtpub.com

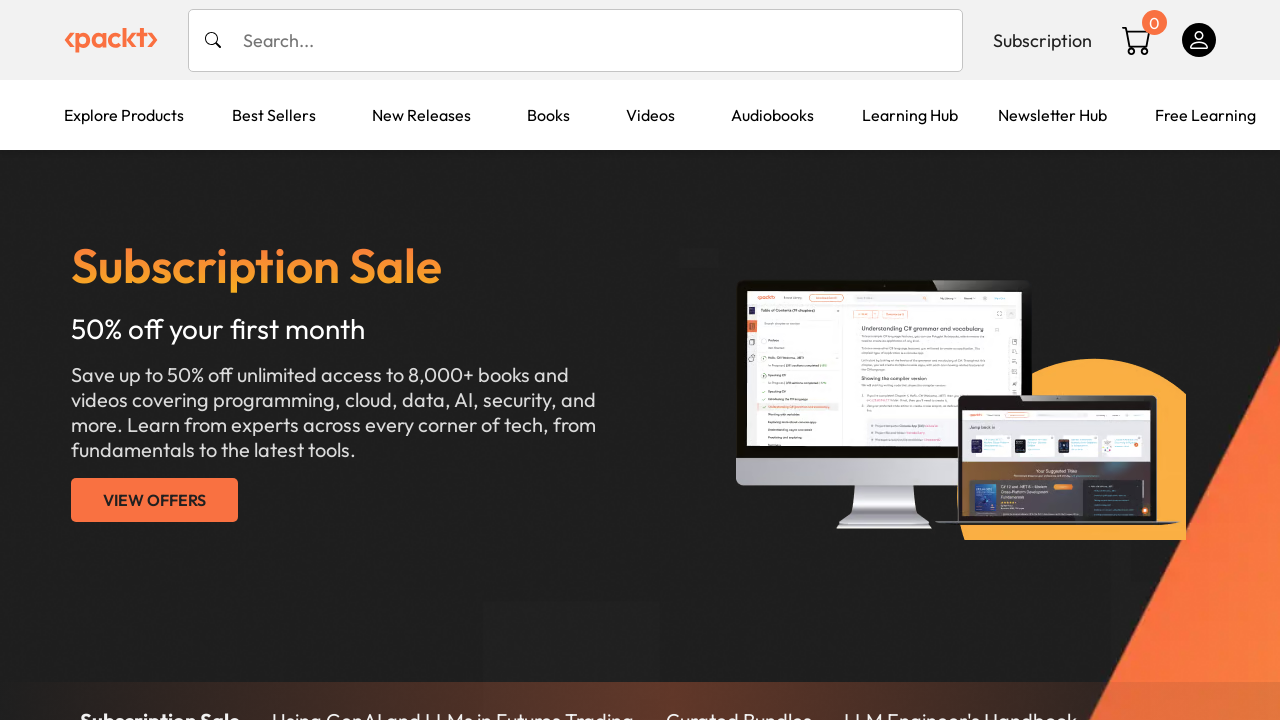

Typed 'JavaScript' in search field on #search
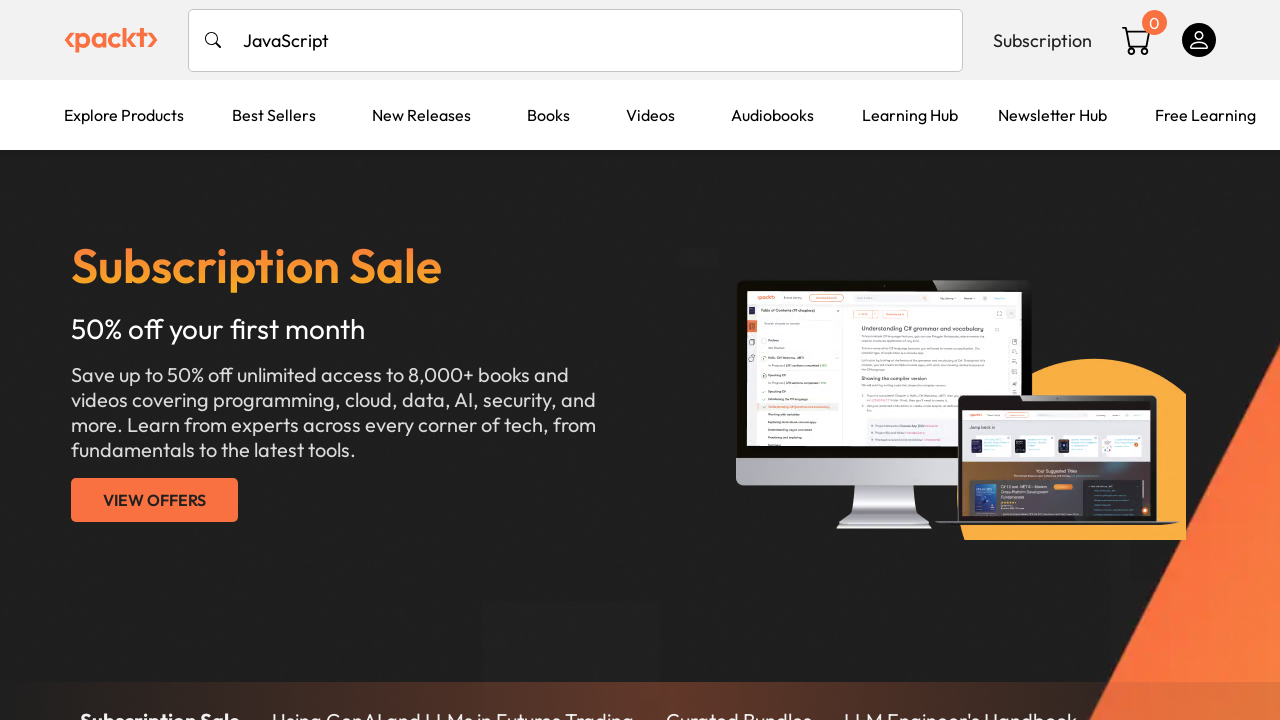

Pressed Enter to submit search query on #search
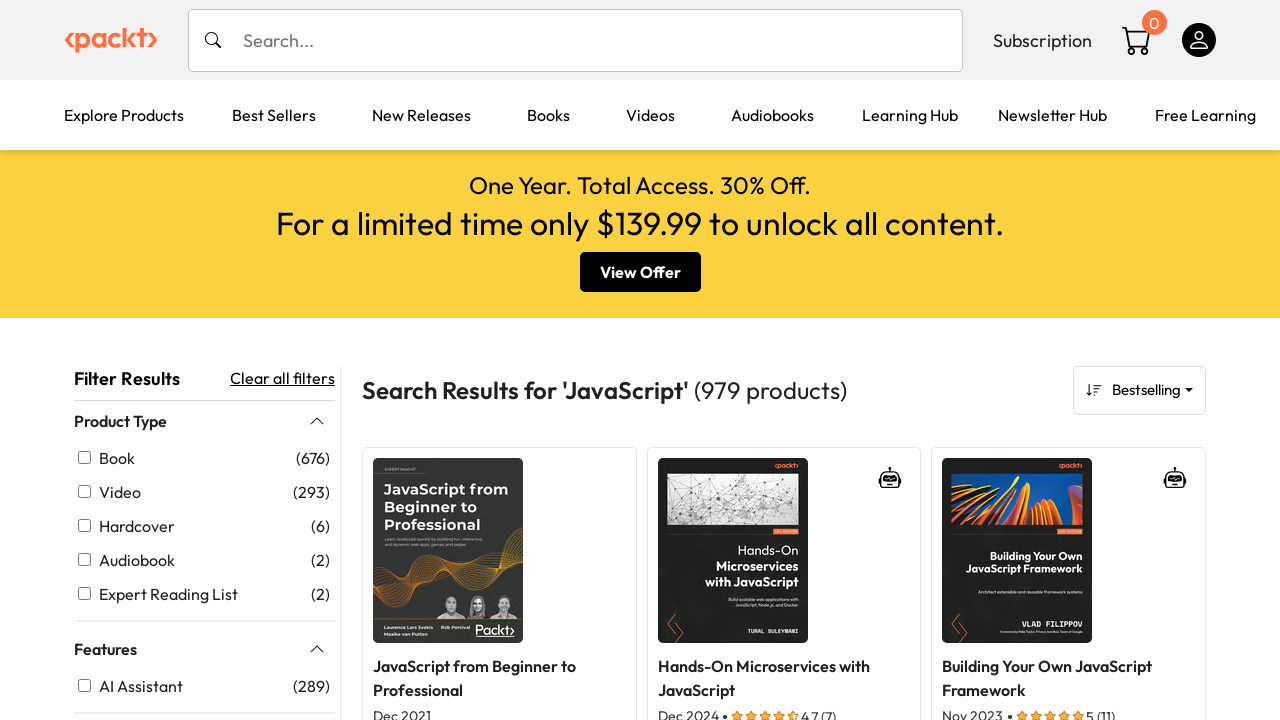

Search results page loaded successfully
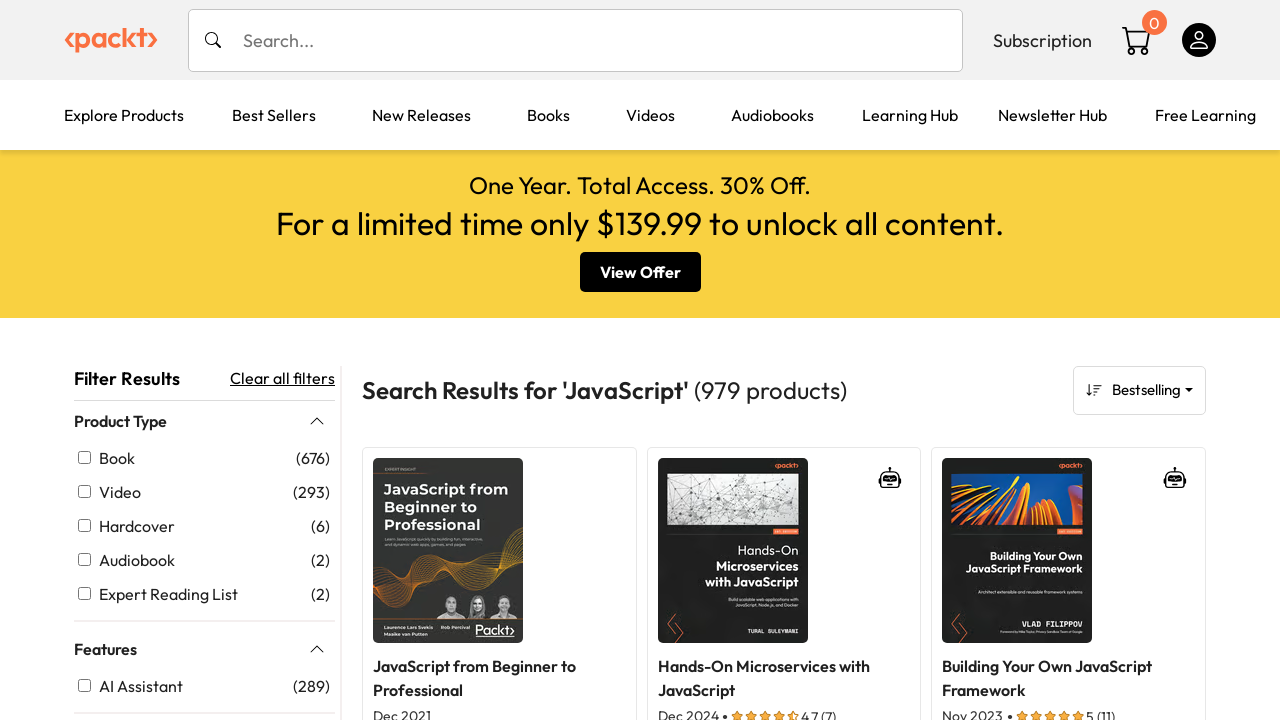

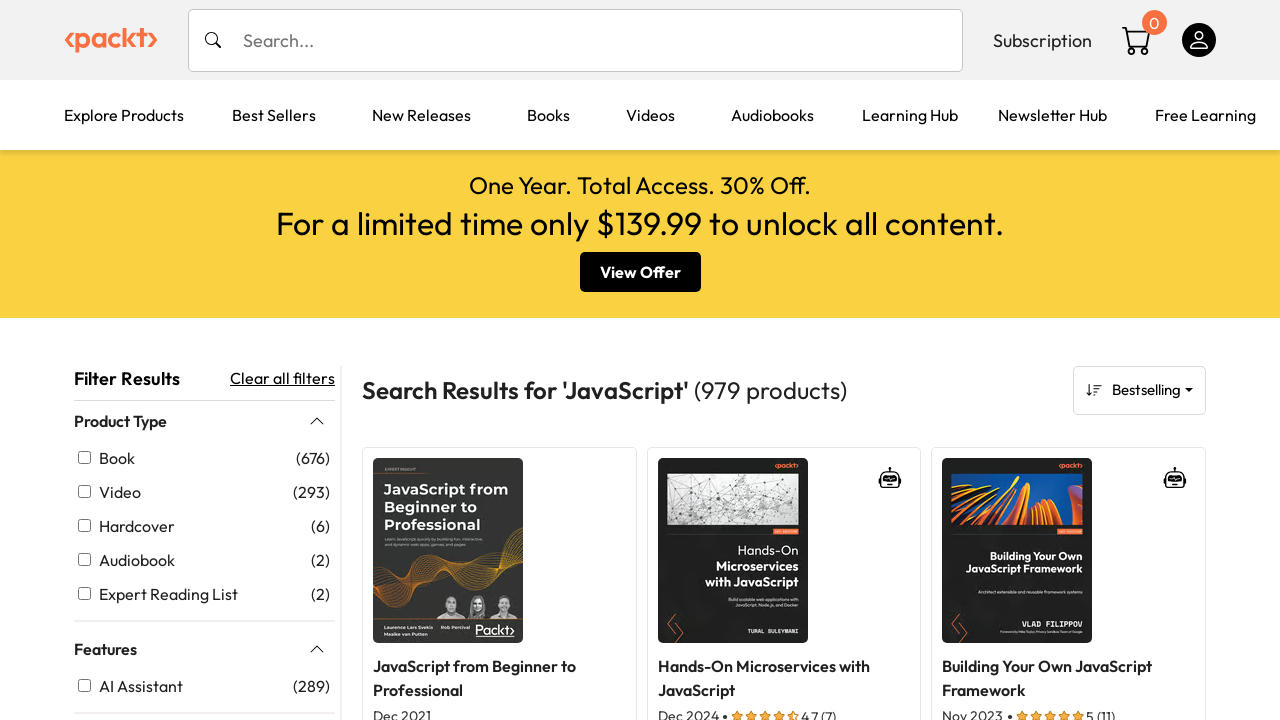